Tests dropdown selection functionality on a signup form by selecting options using label, value, and index methods, then verifies dropdown contains expected values and selects multiple options from a multi-select dropdown.

Starting URL: https://freelance-learn-automation.vercel.app/signup

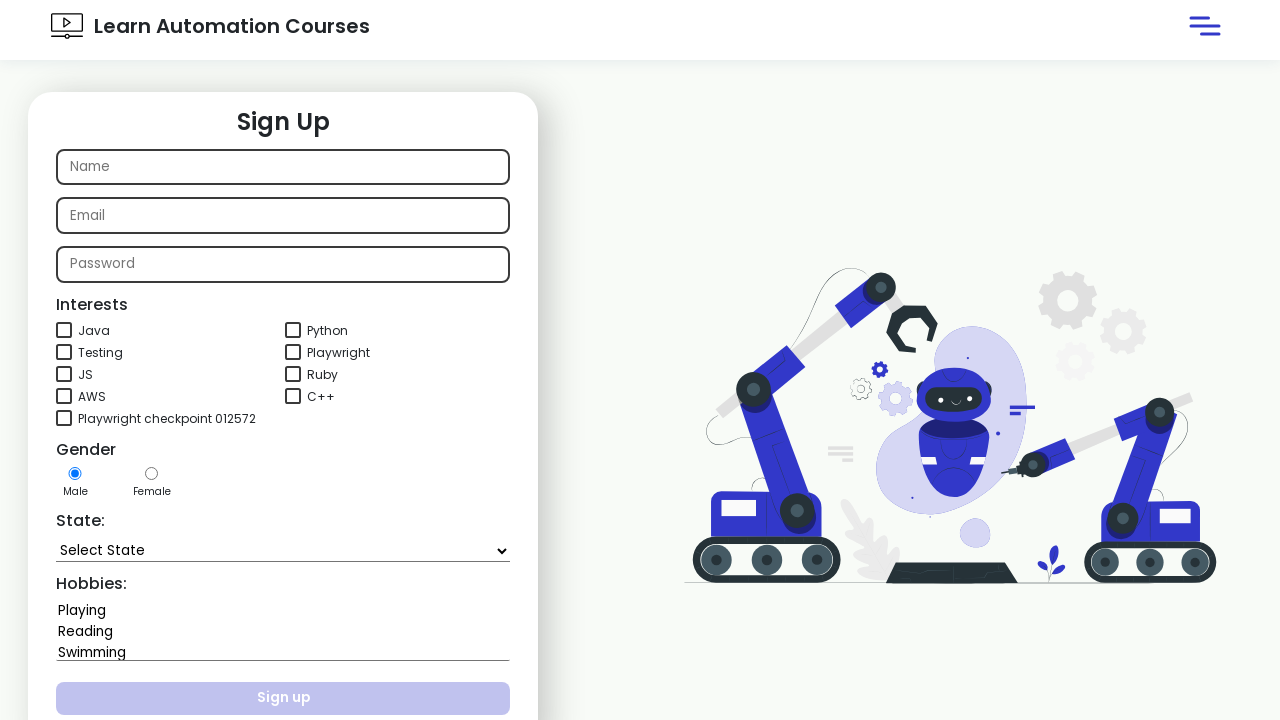

Selected 'Goa' from state dropdown using label on #state
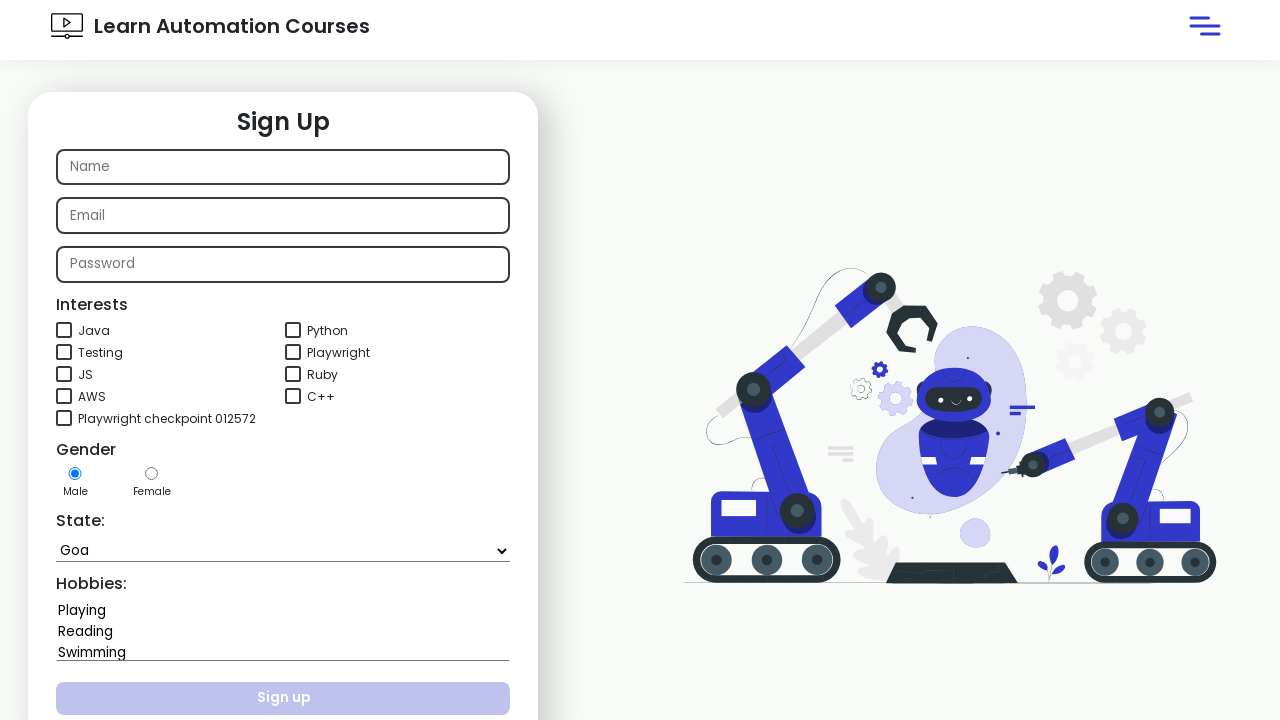

Selected 'Himachal Pradesh' from state dropdown using value on #state
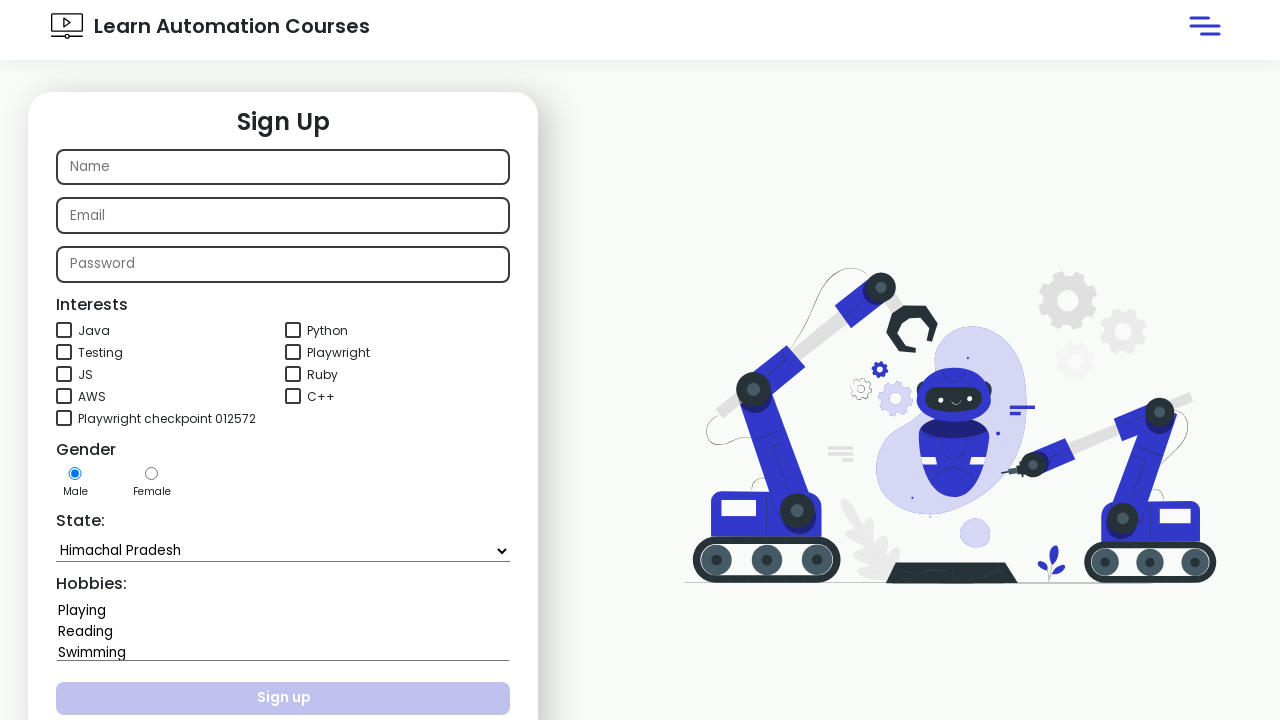

Selected state dropdown option at index 4 on #state
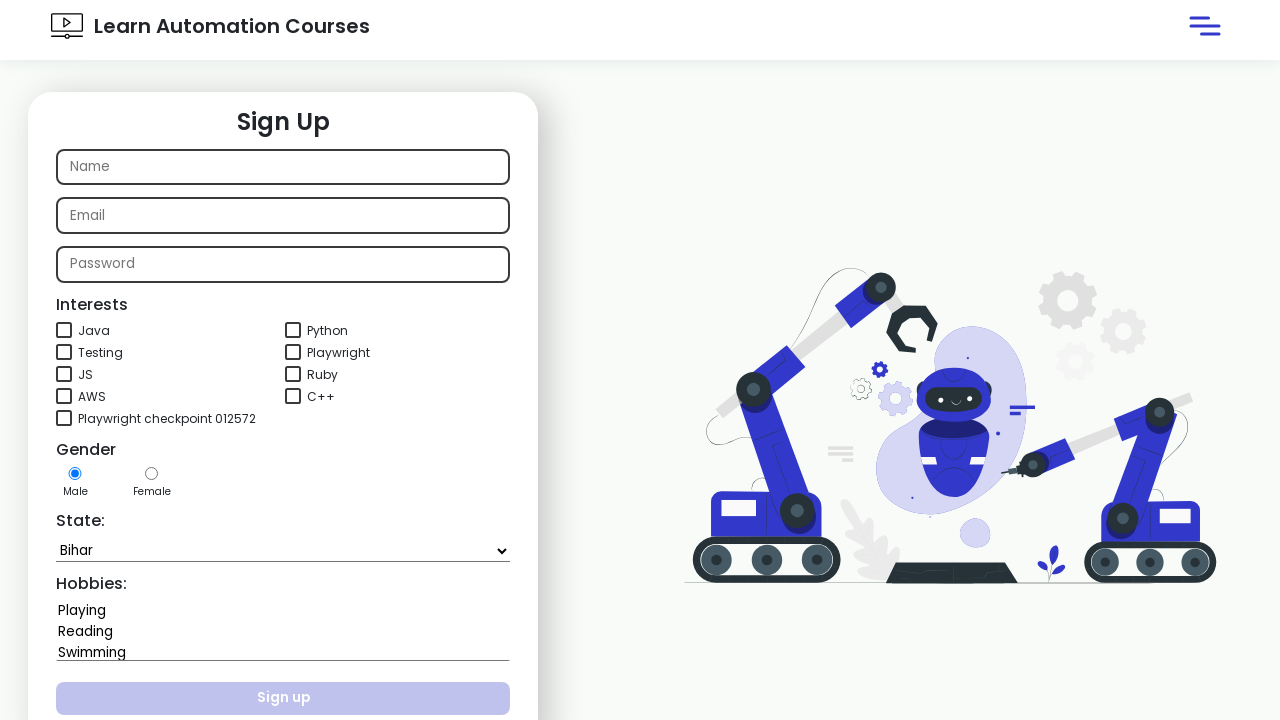

Retrieved state dropdown element
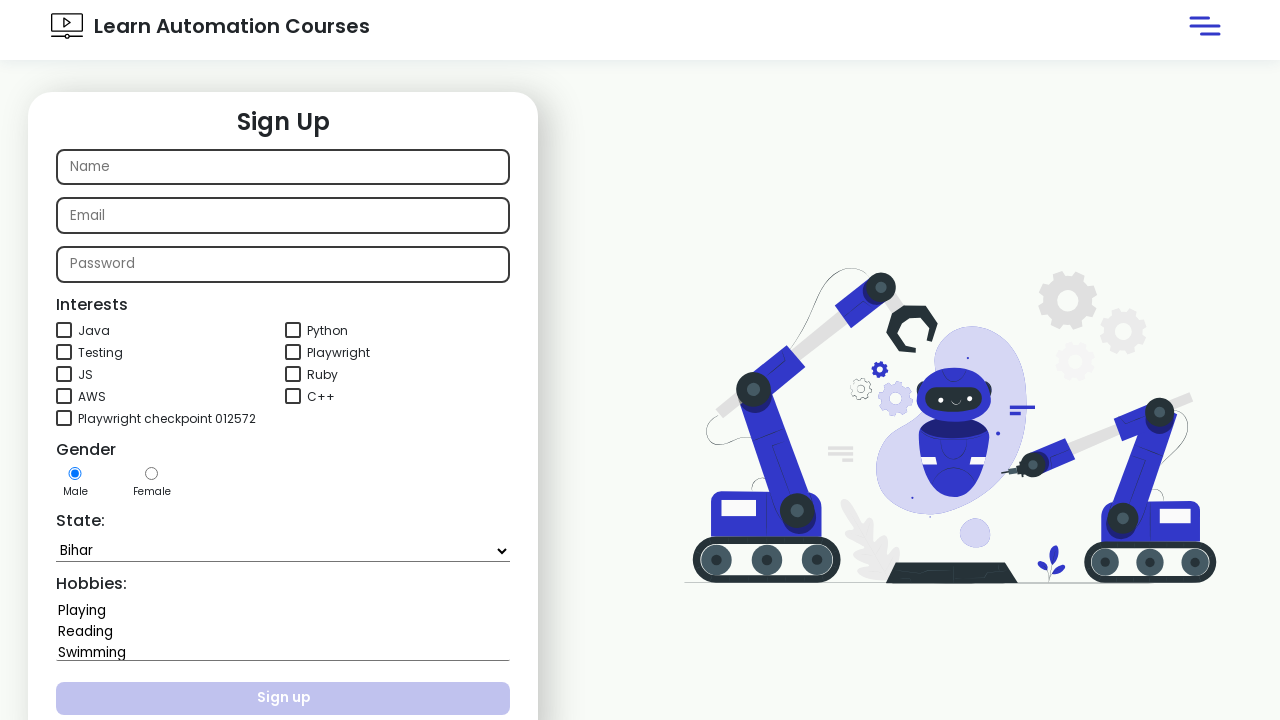

Retrieved all dropdown options from state select
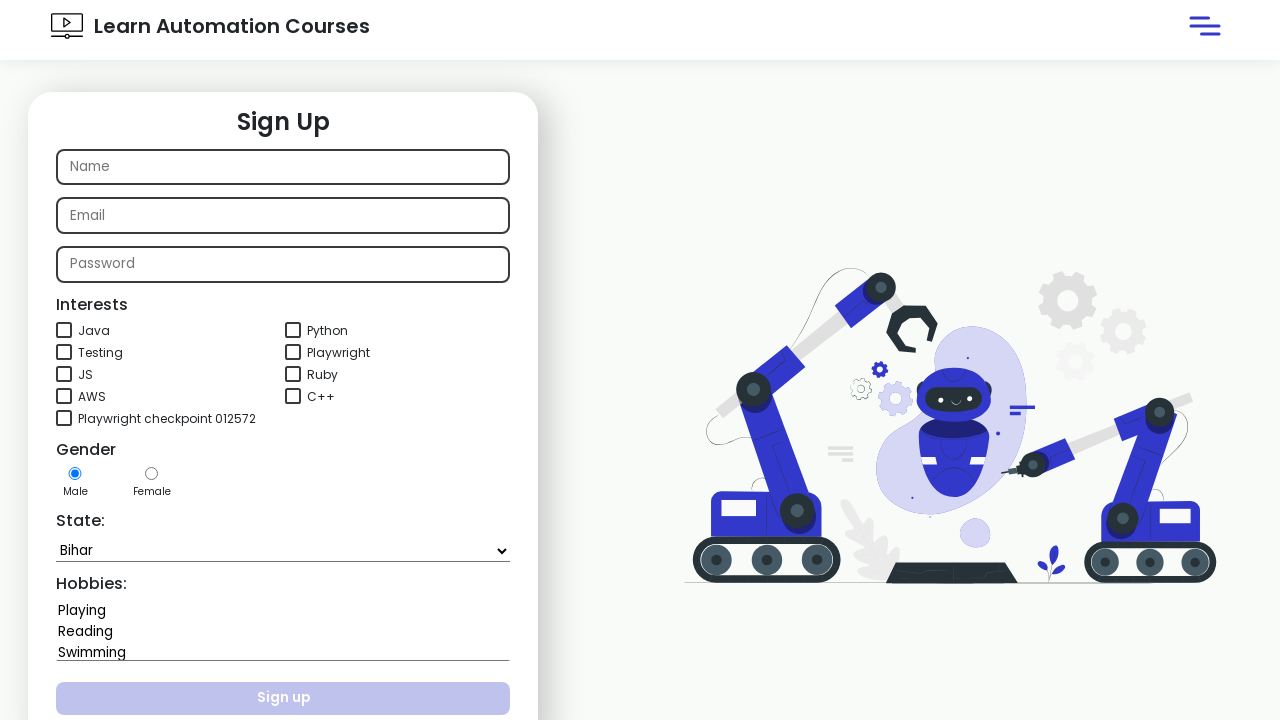

Verified 'Rajasthan' exists in state dropdown options
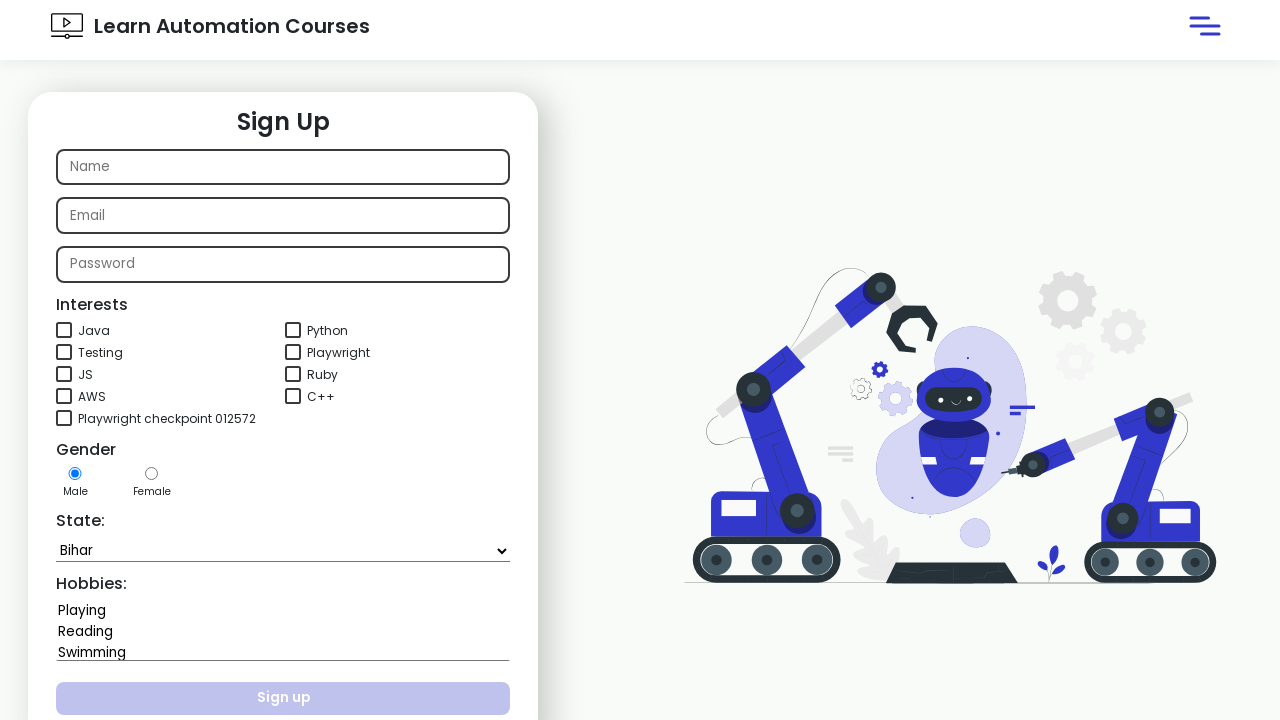

Selected 'Playing' and 'Swimming' from hobbies multi-select dropdown on #hobbies
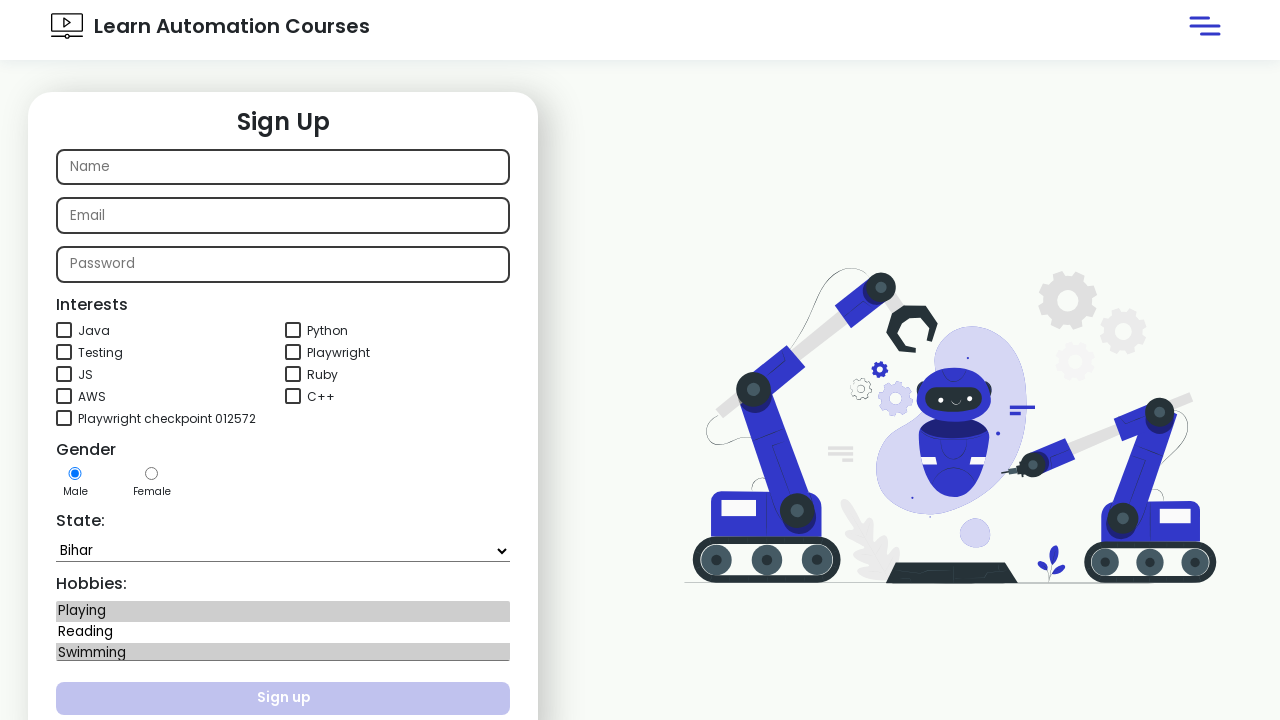

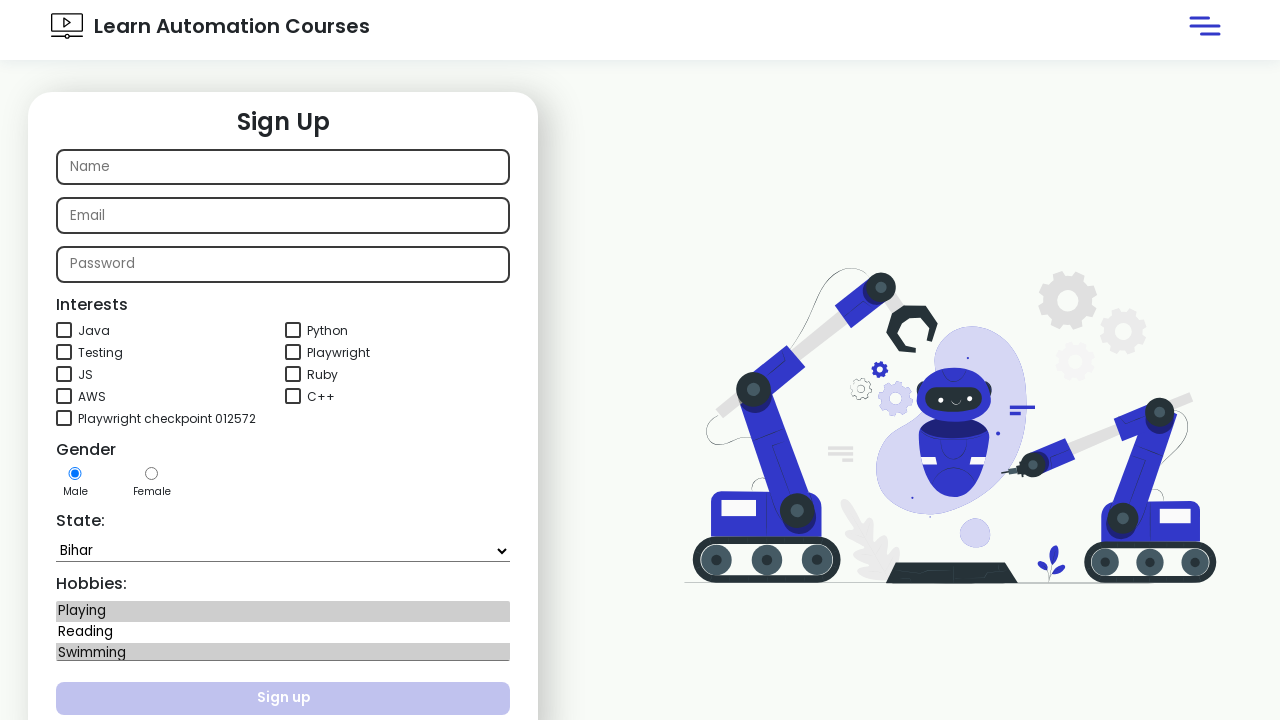